Verifies that none of the elements with class "test" contain the number 190 in their text

Starting URL: https://kristinek.github.io/site/examples/locators

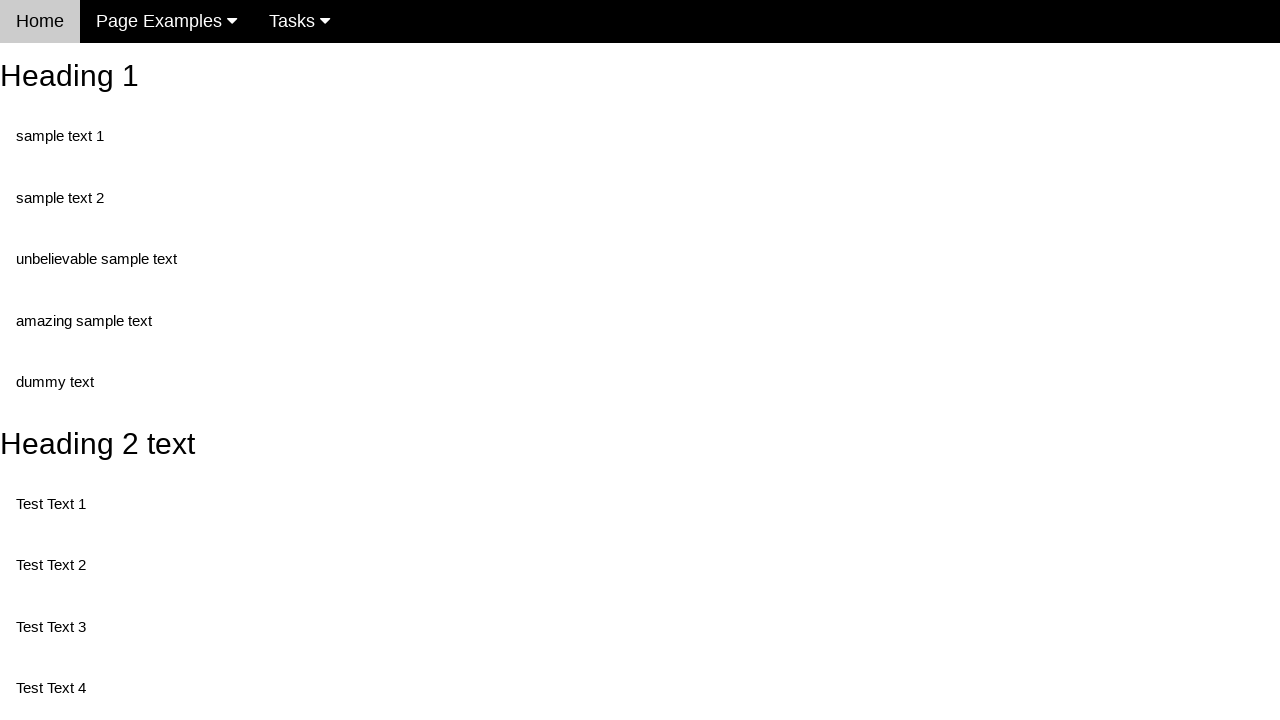

Navigated to https://kristinek.github.io/site/examples/locators
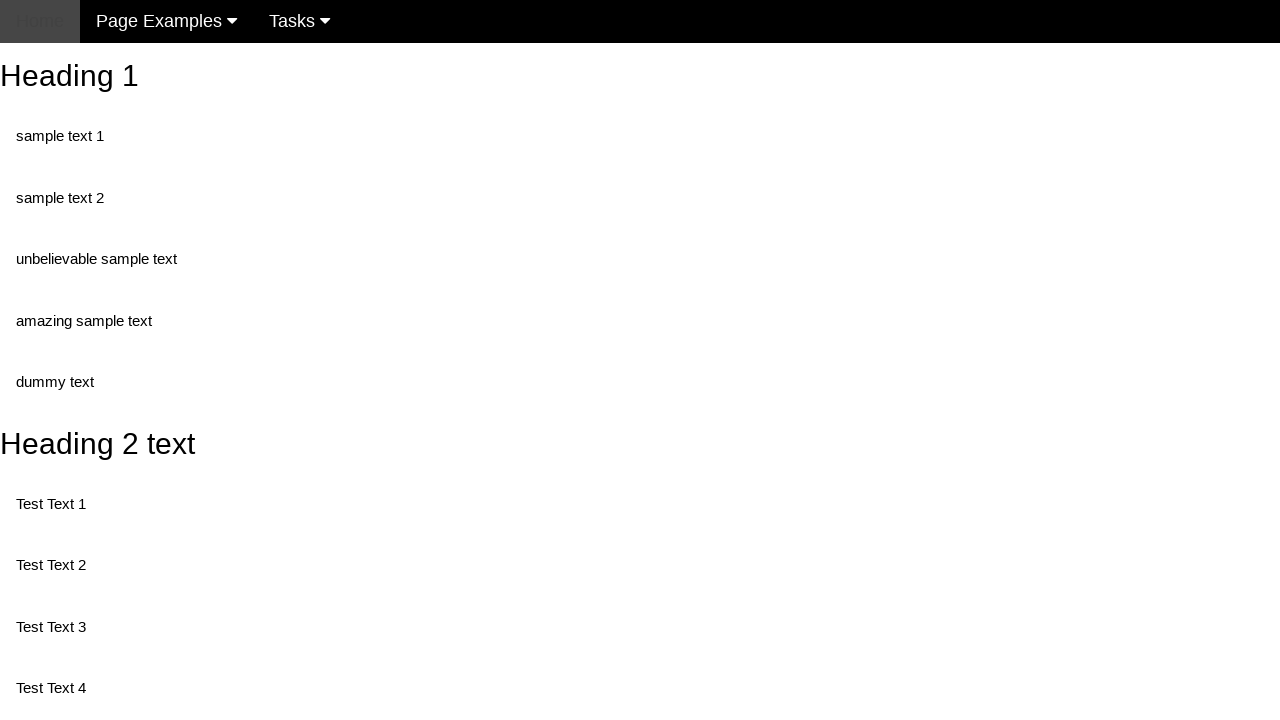

Located all elements with class 'test'
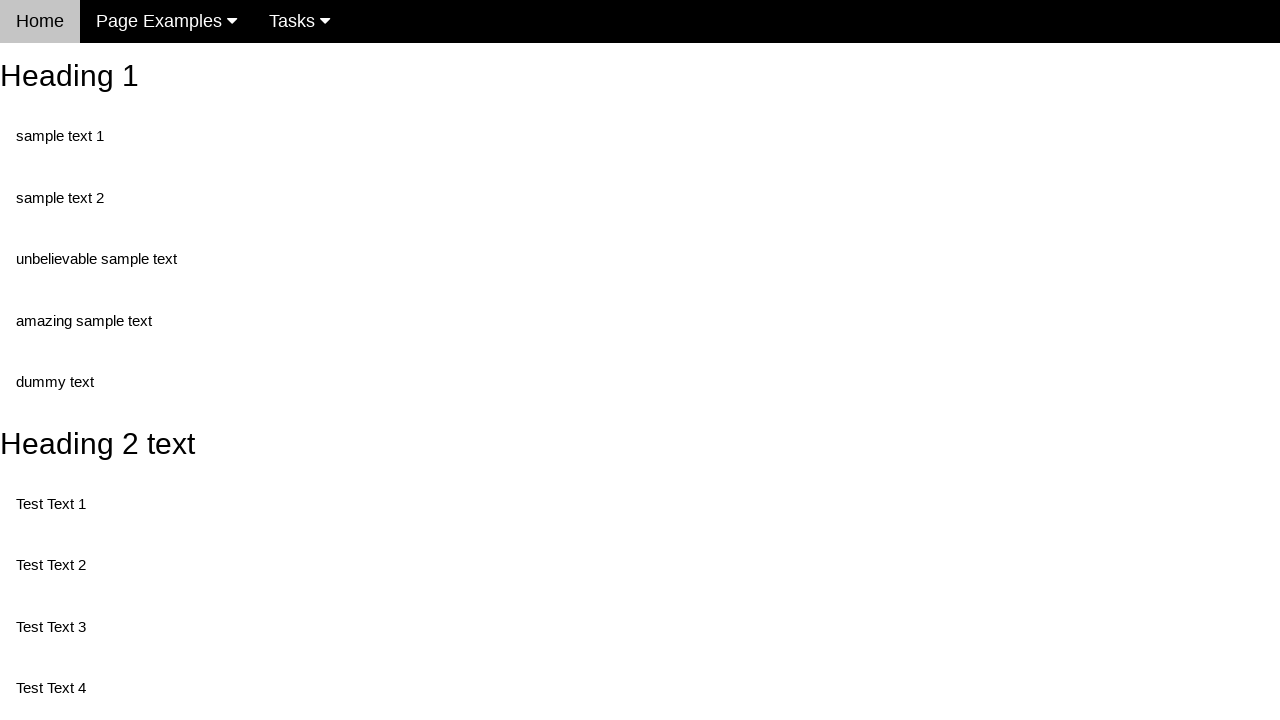

Retrieved text content from element: 'Test Text 1'
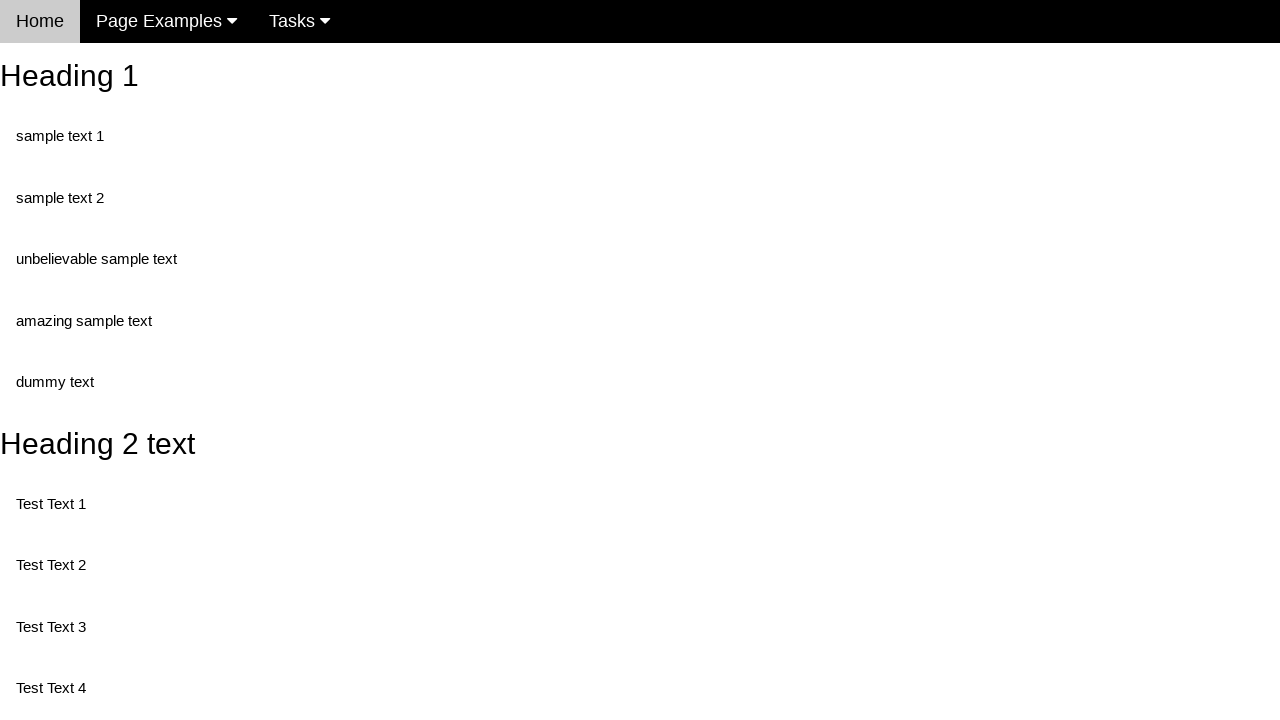

Verified element does not contain '190'
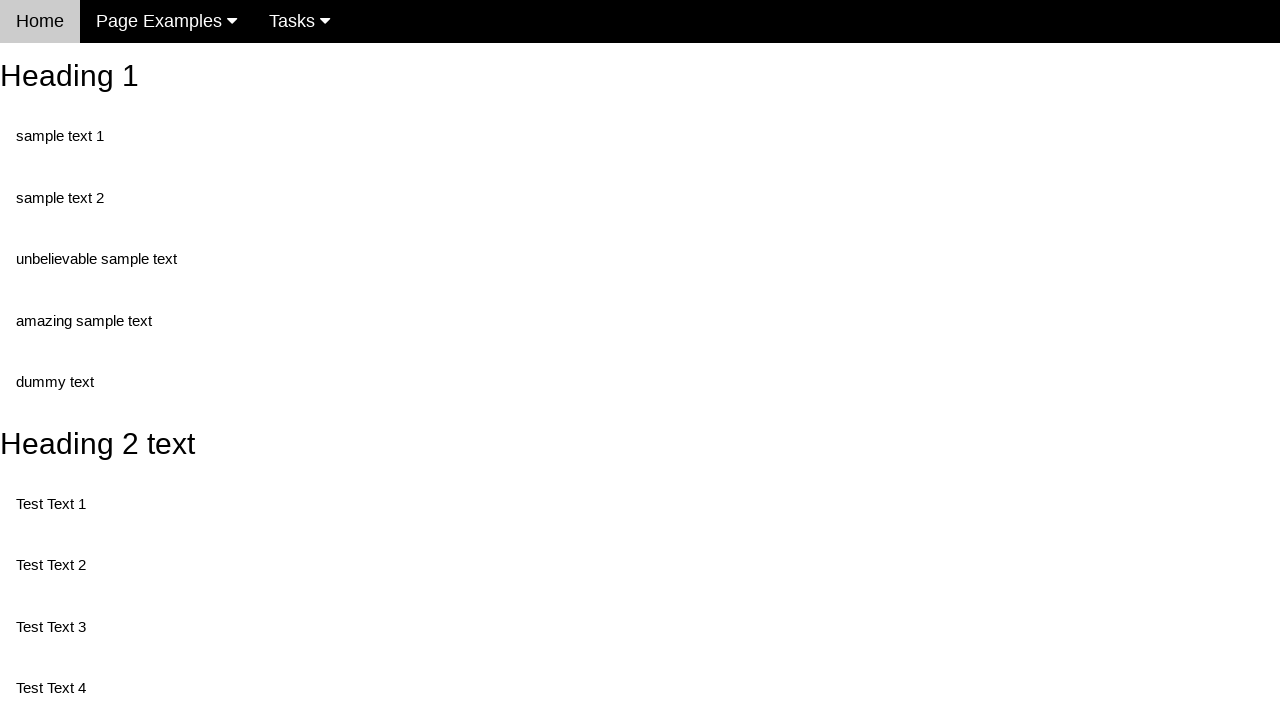

Retrieved text content from element: 'Test Text 3'
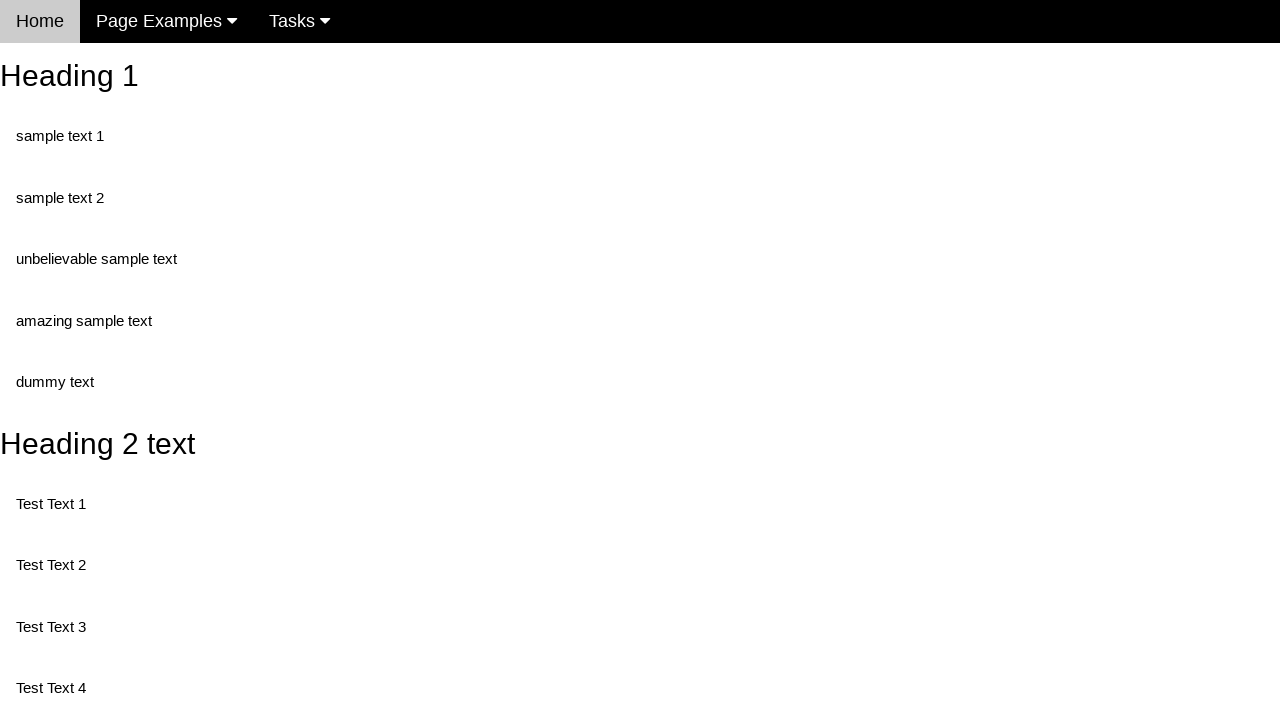

Verified element does not contain '190'
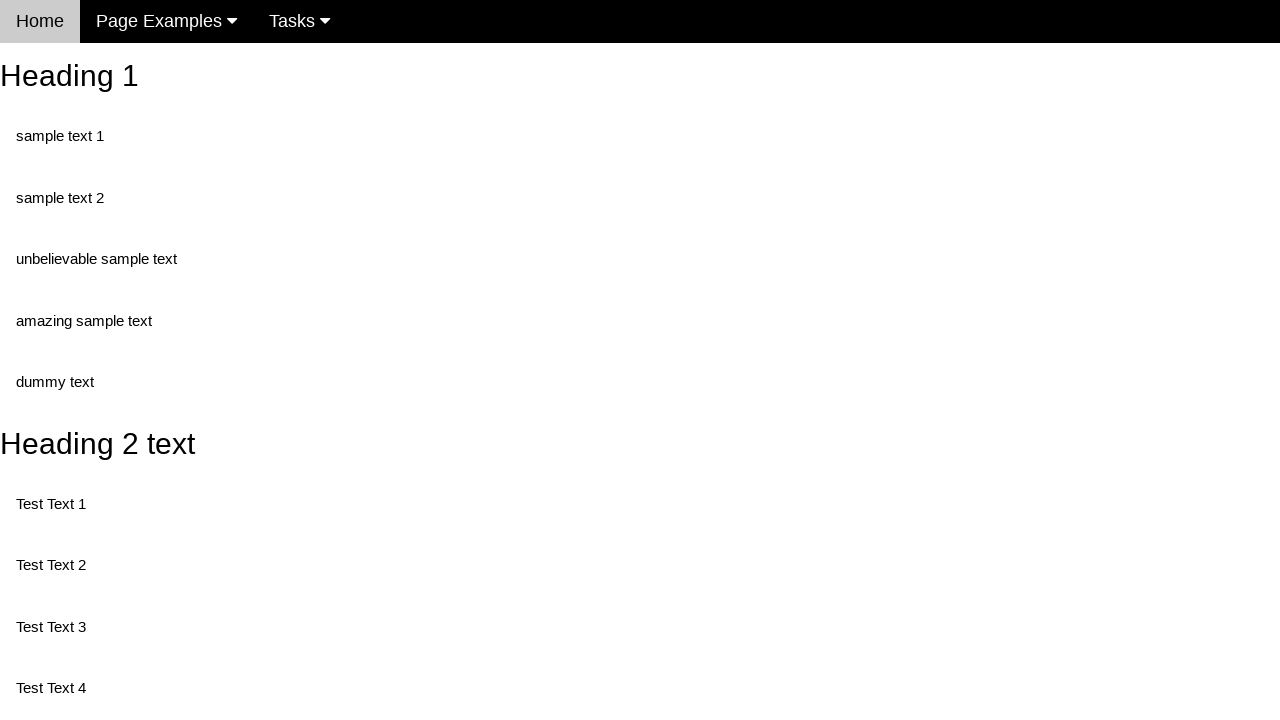

Retrieved text content from element: 'Test Text 4'
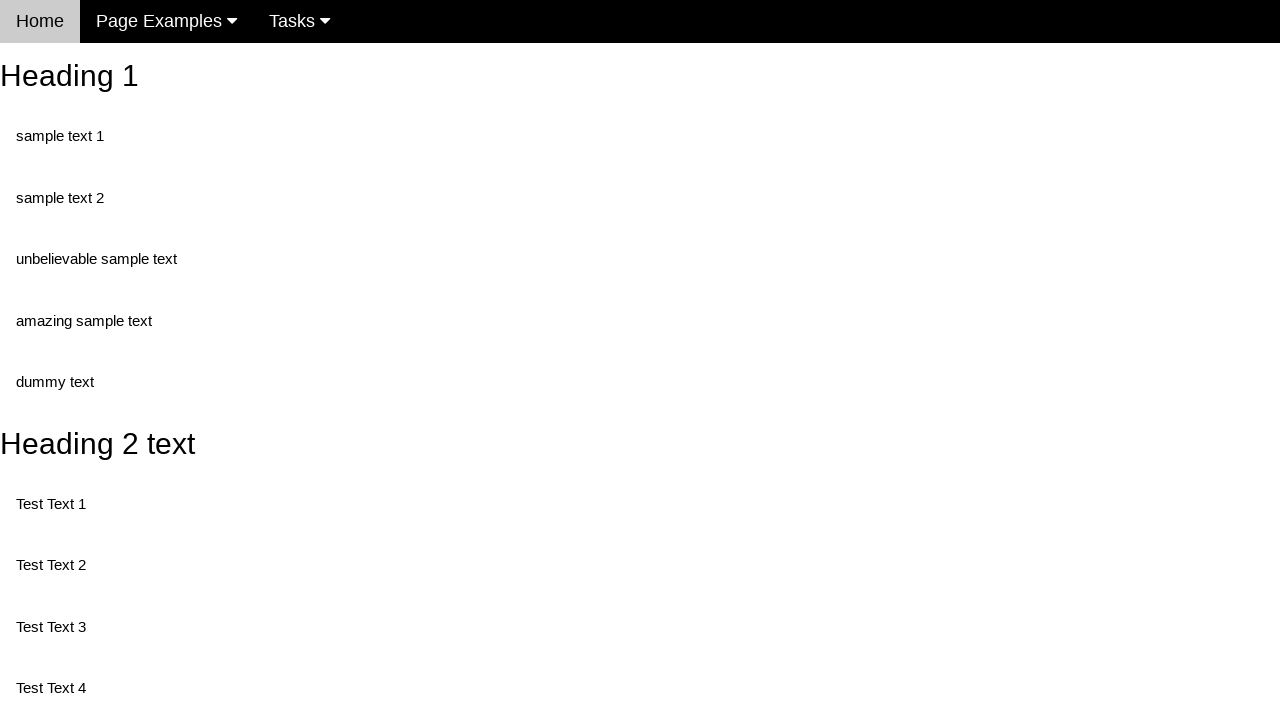

Verified element does not contain '190'
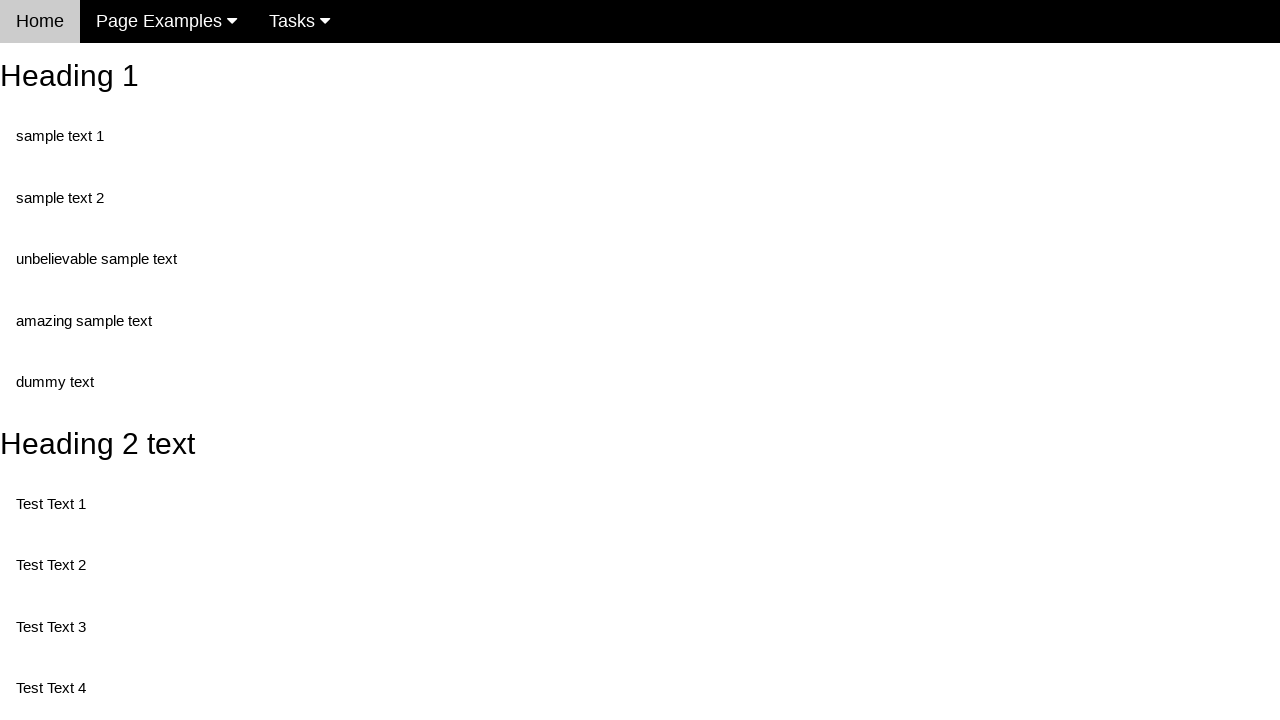

Retrieved text content from element: 'Test Text 5'
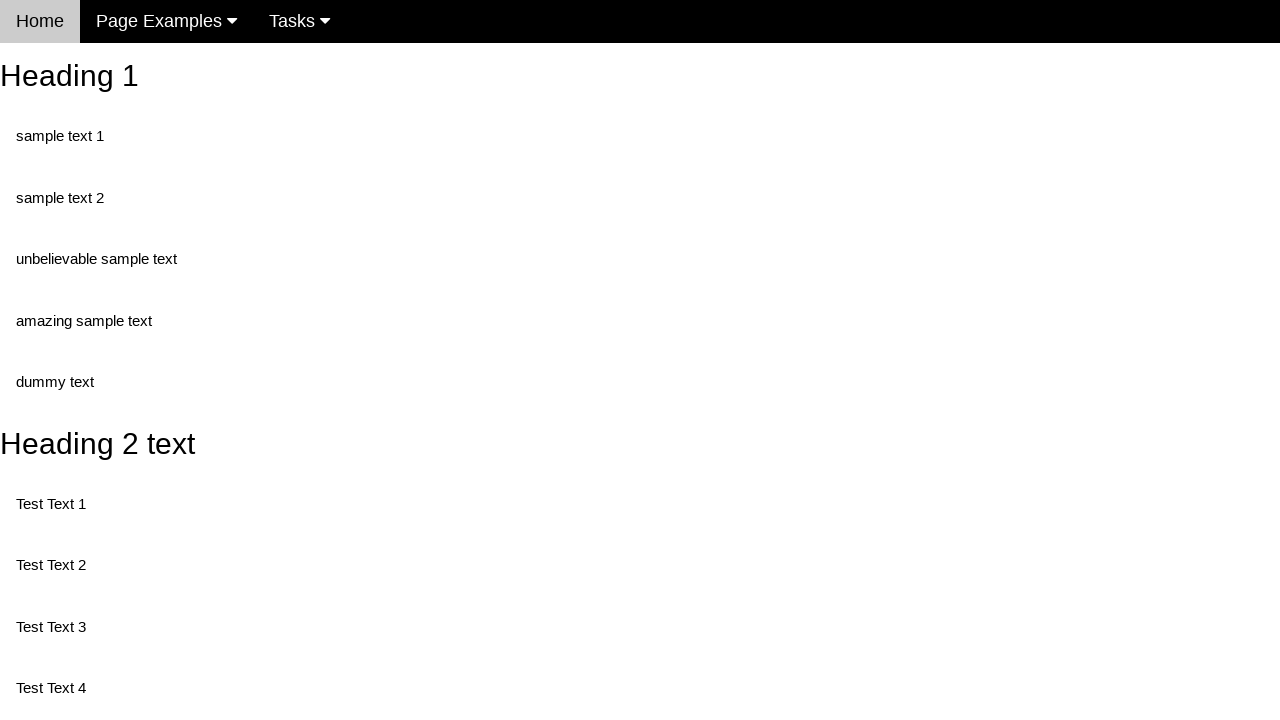

Verified element does not contain '190'
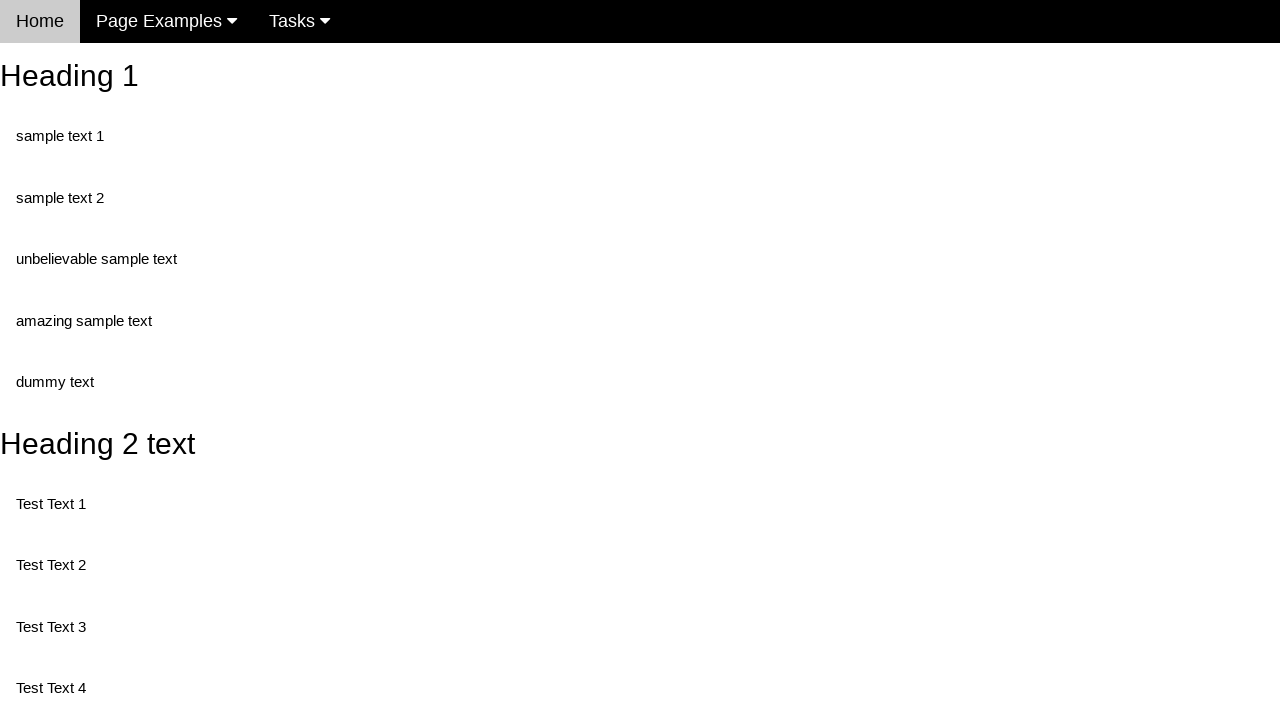

Retrieved text content from element: 'Test Text 6'
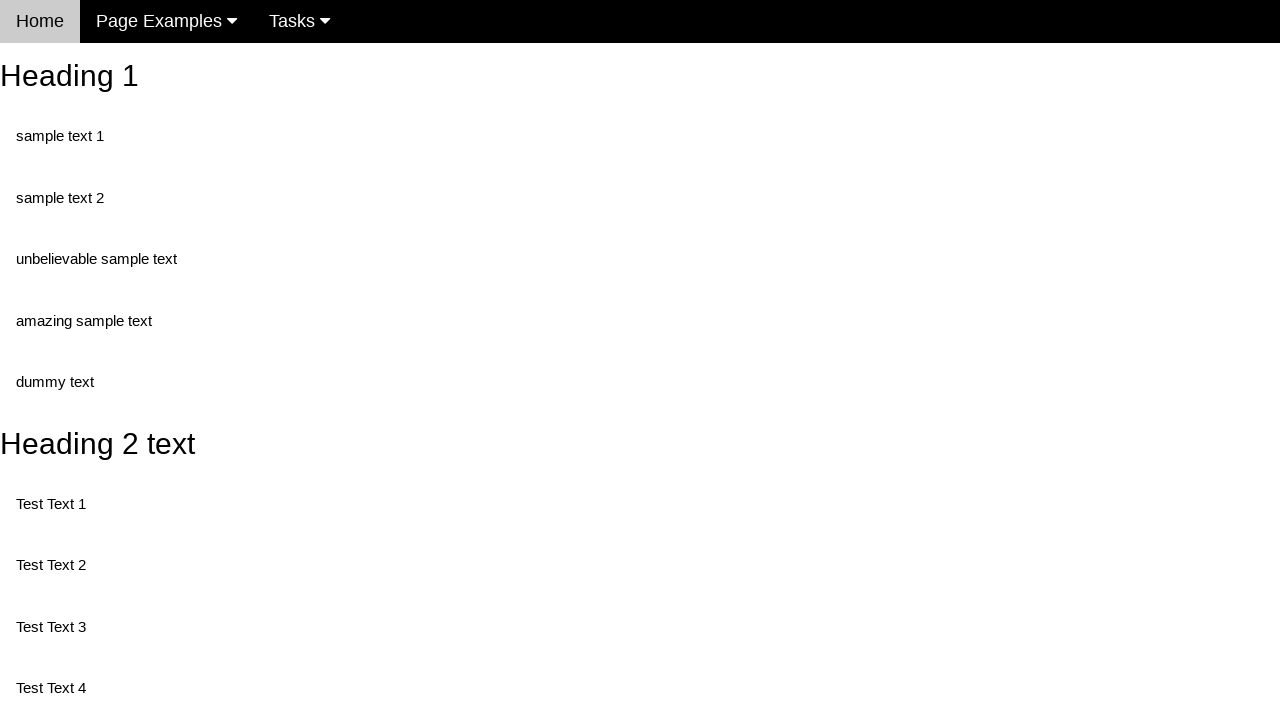

Verified element does not contain '190'
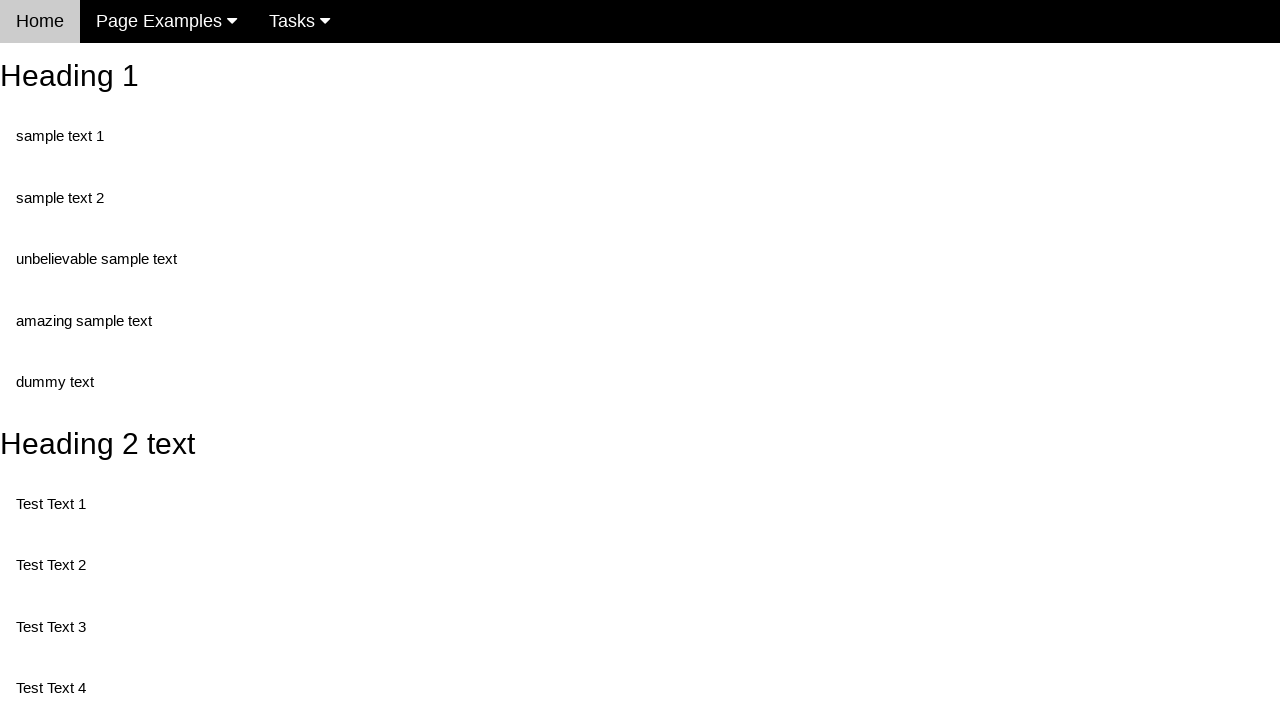

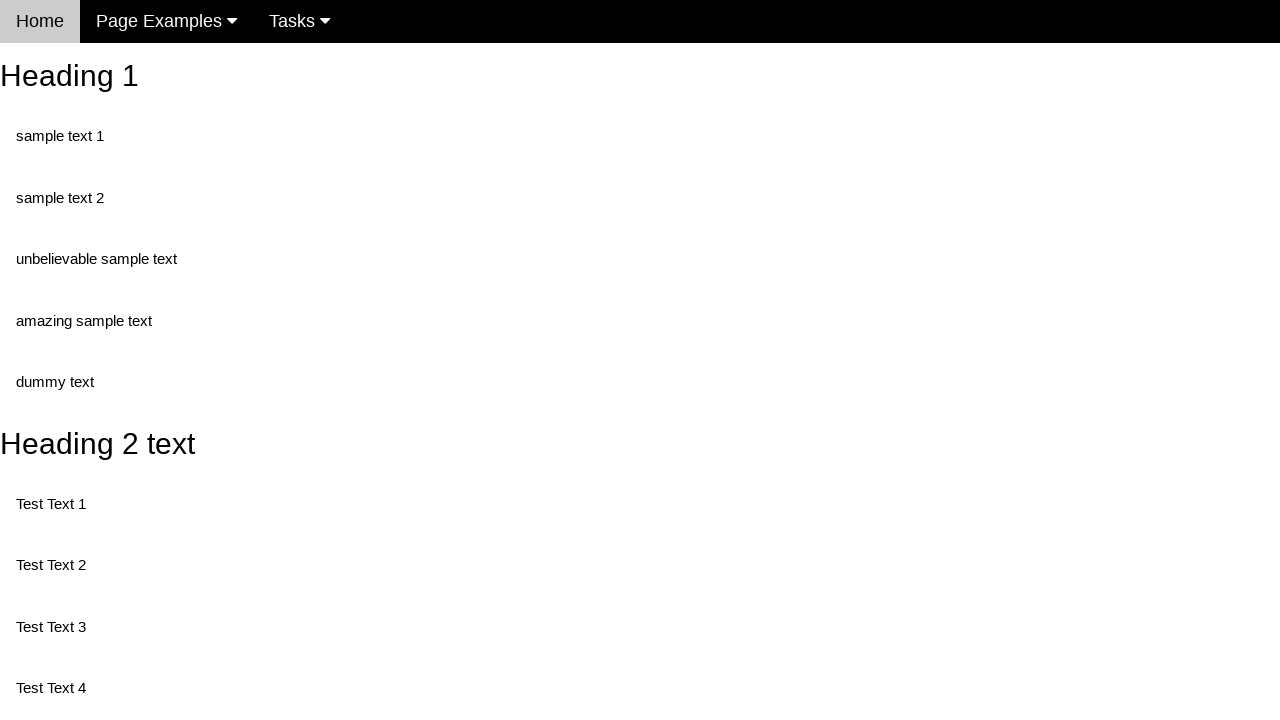